Tests page scrolling functionality by scrolling down 400 pixels and then scrolling back up 400 pixels on the DemoQA alerts page.

Starting URL: https://demoqa.com/alerts

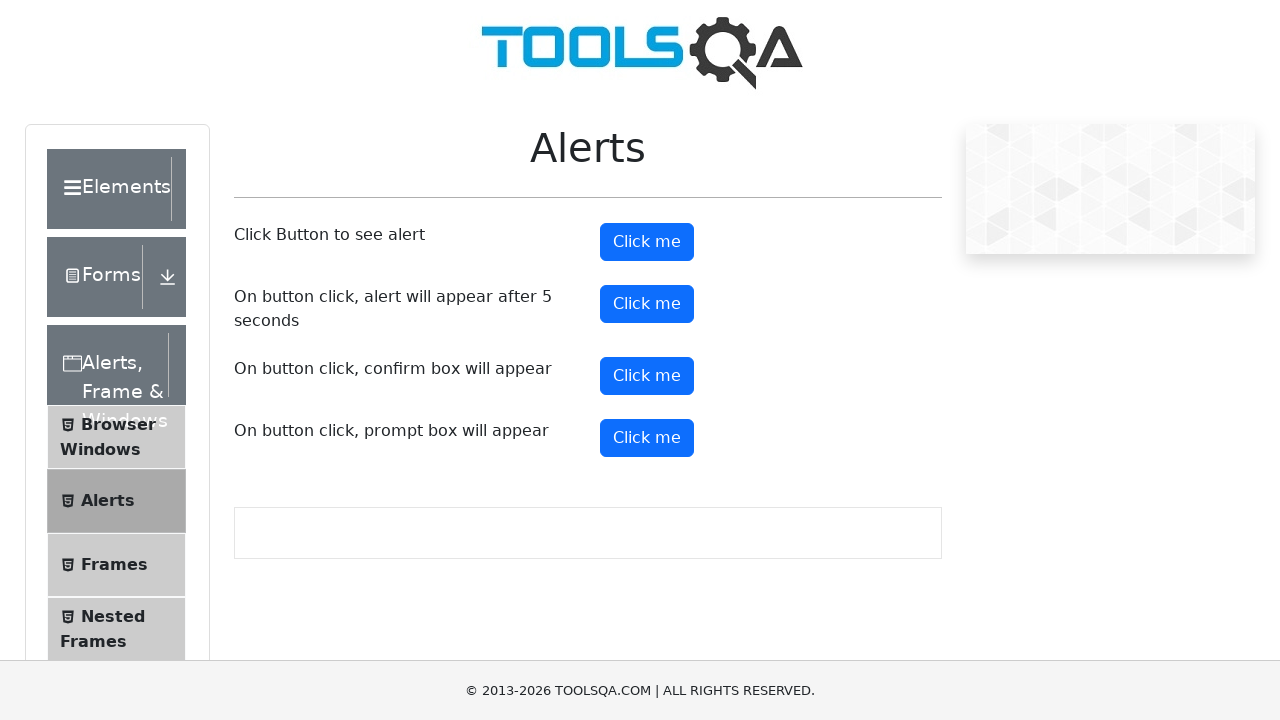

Navigated to DemoQA alerts page
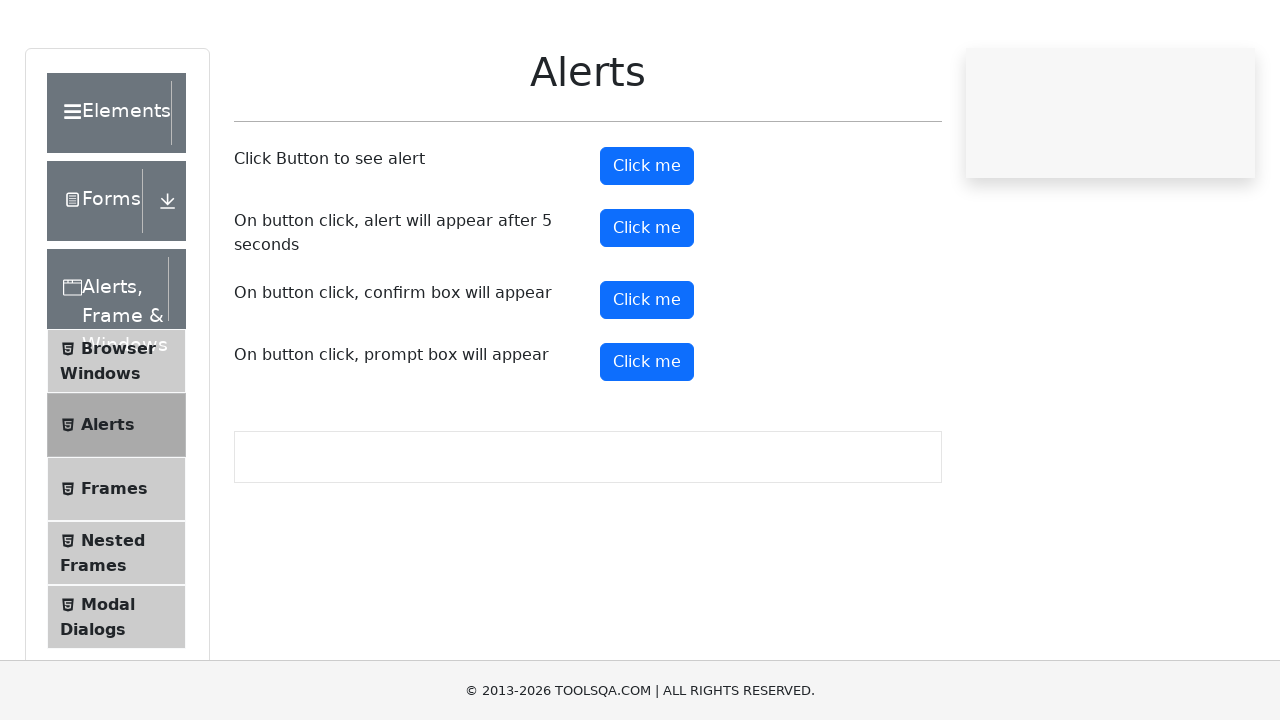

Scrolled down 400 pixels
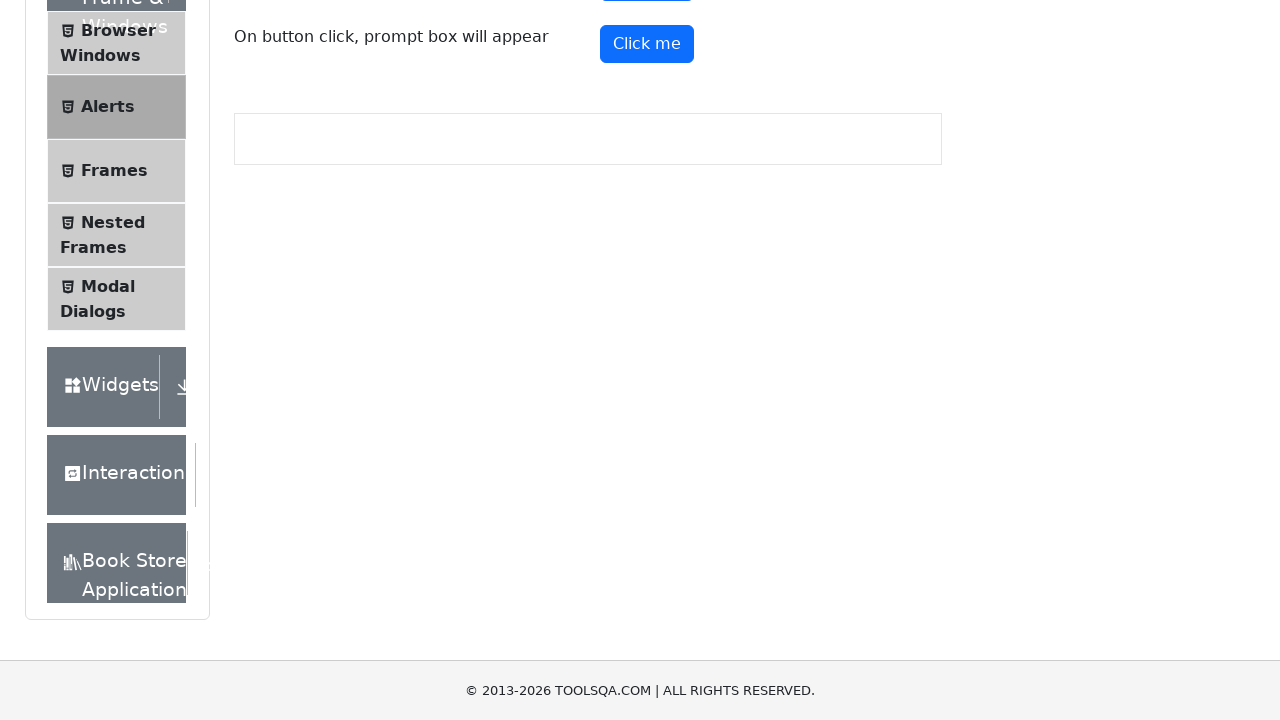

Waited 2 seconds to observe scroll position
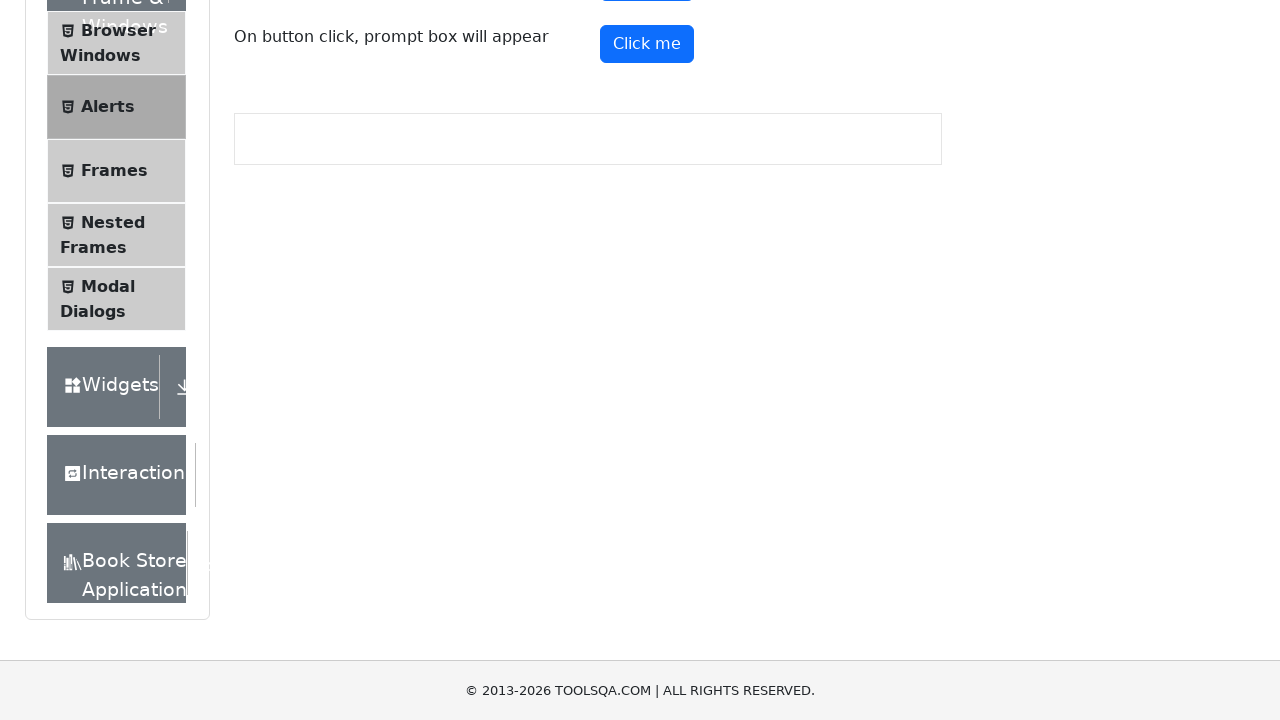

Scrolled back up 400 pixels
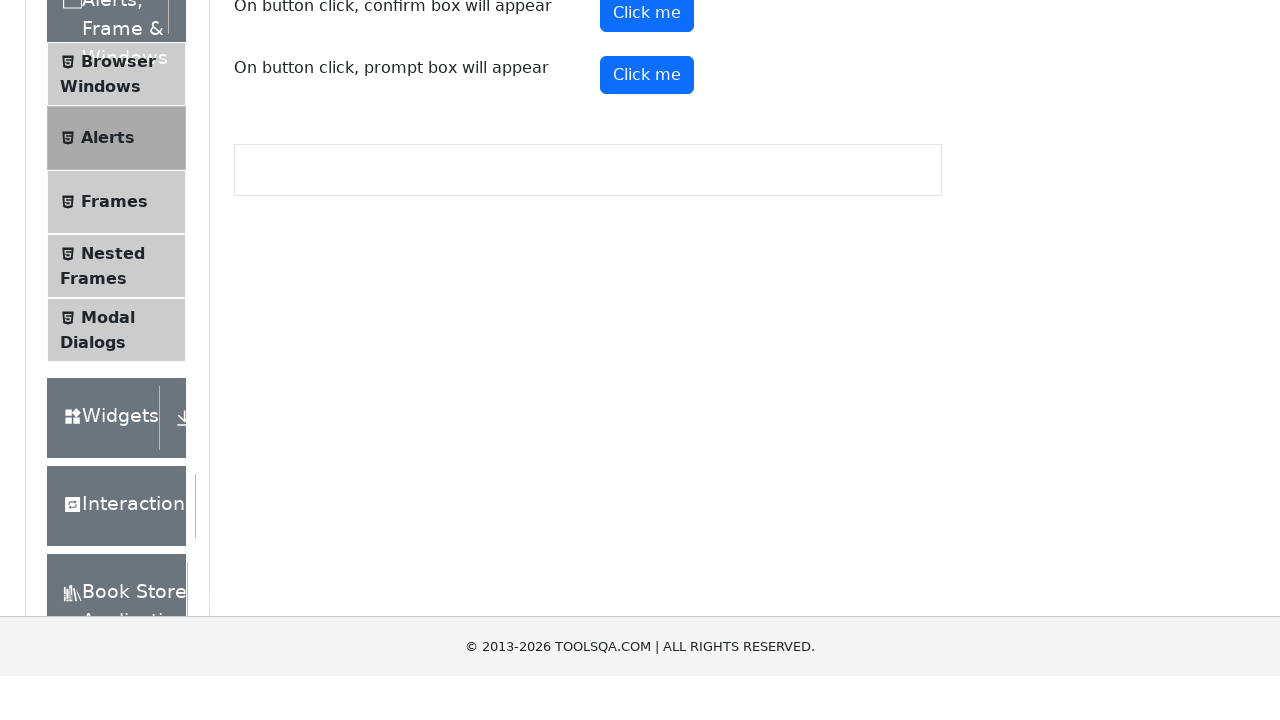

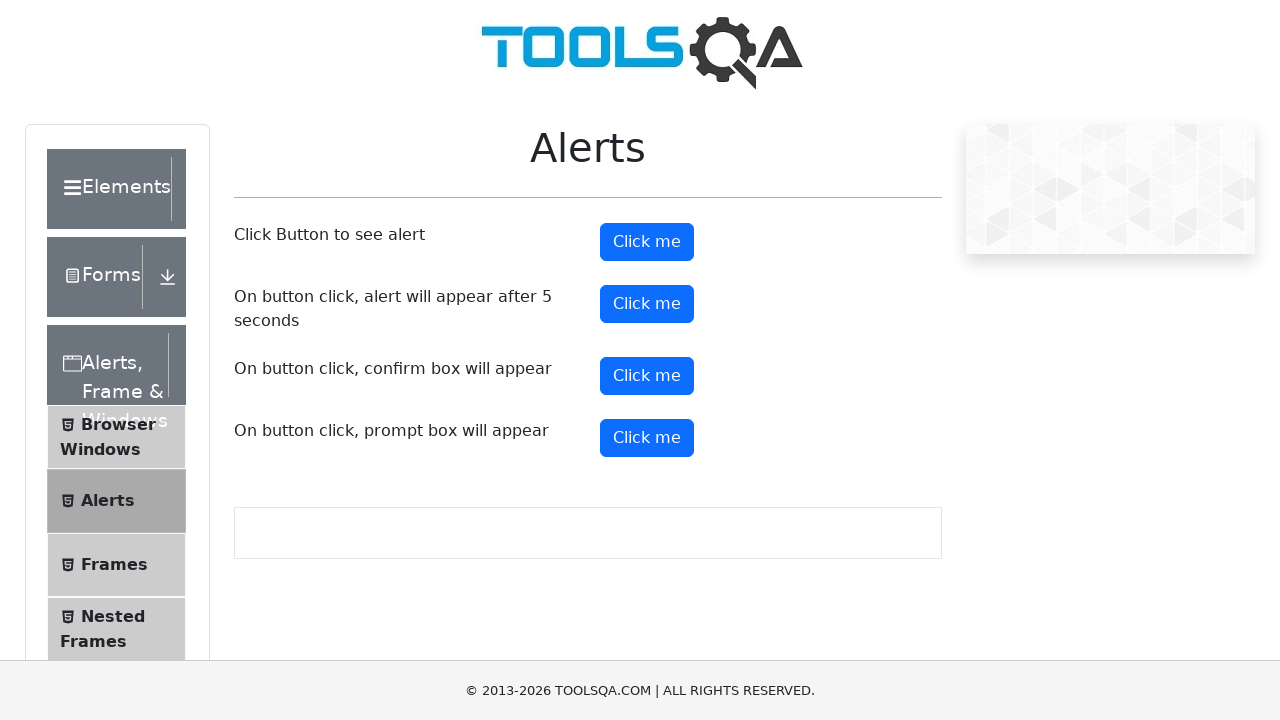